Tests API response mocking by intercepting the BookStore API request, modifying the response to include a test book, and verifying the mocked data appears on the page

Starting URL: https://demoqa.com/books

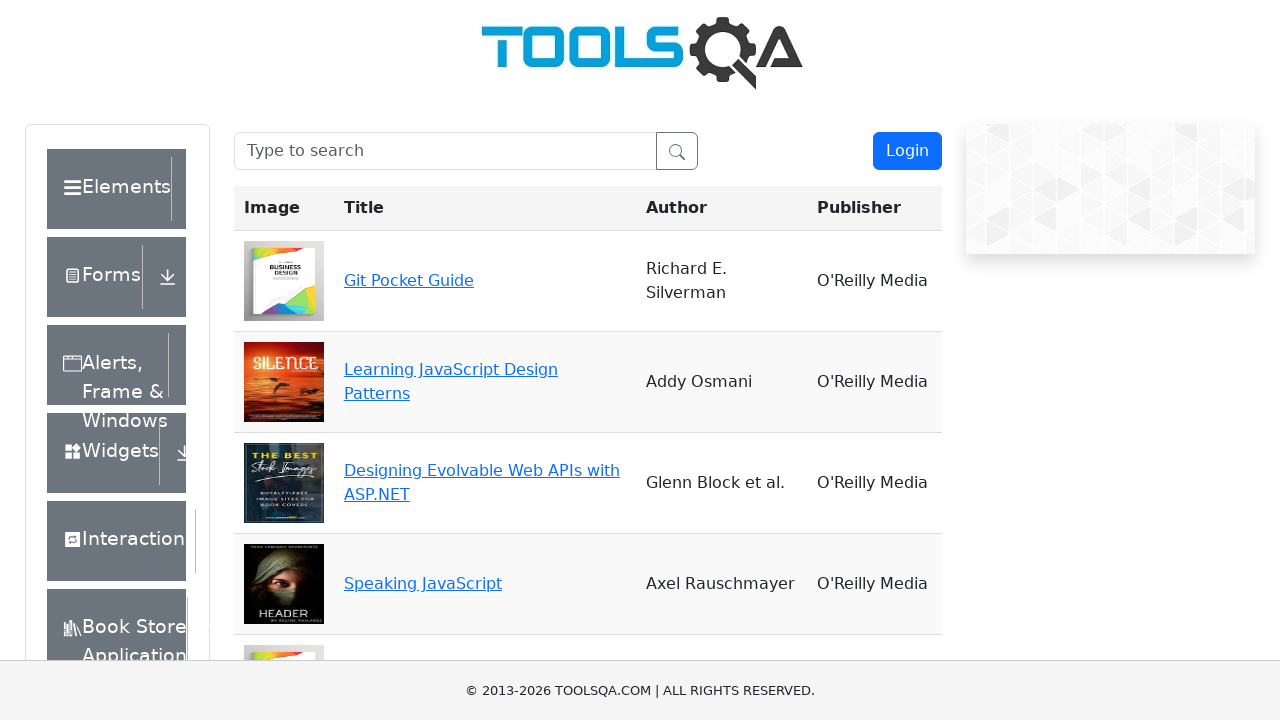

Set up route interceptor for BookStore API to mock response with test book
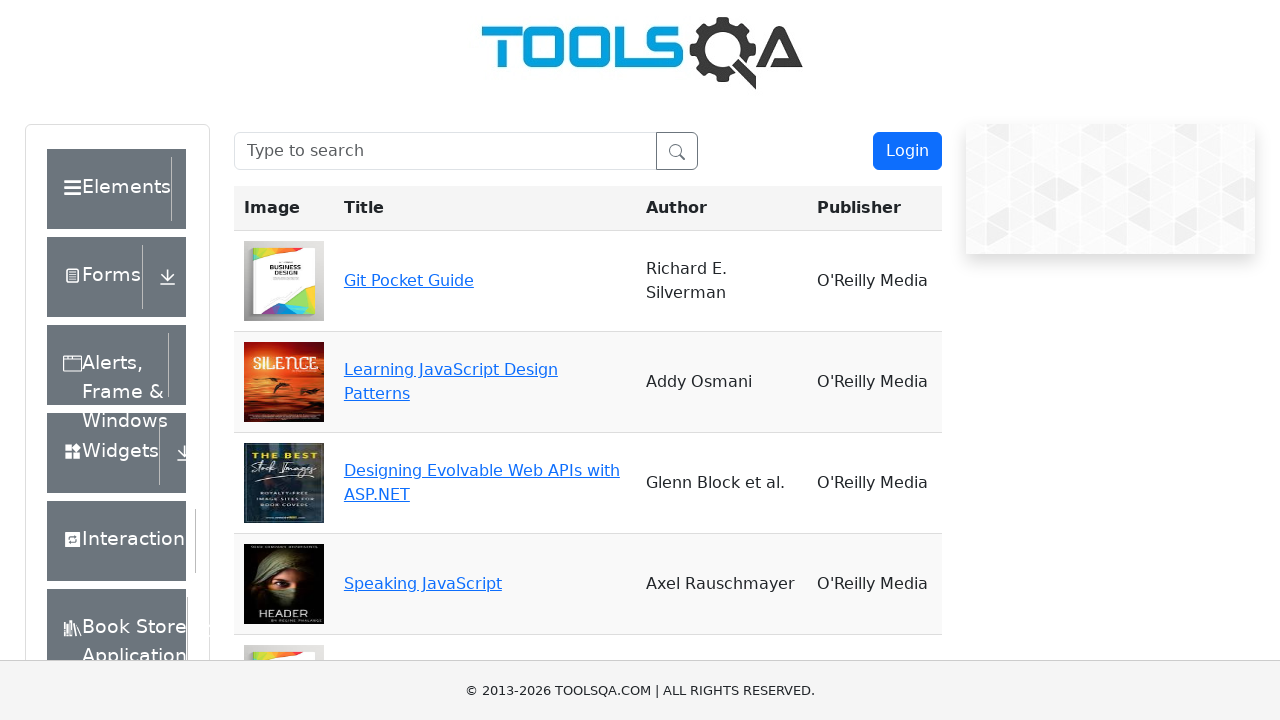

Navigated to https://demoqa.com/books
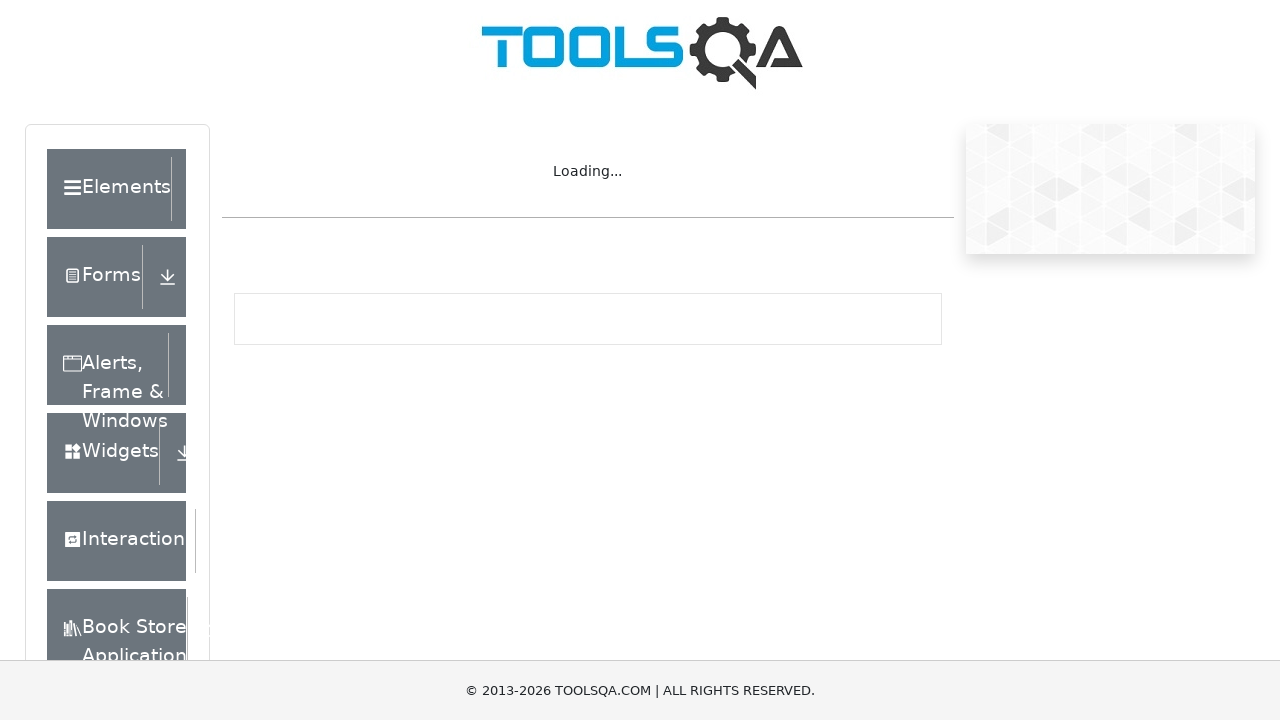

Verified that mocked book title 'Test book' is visible on the page
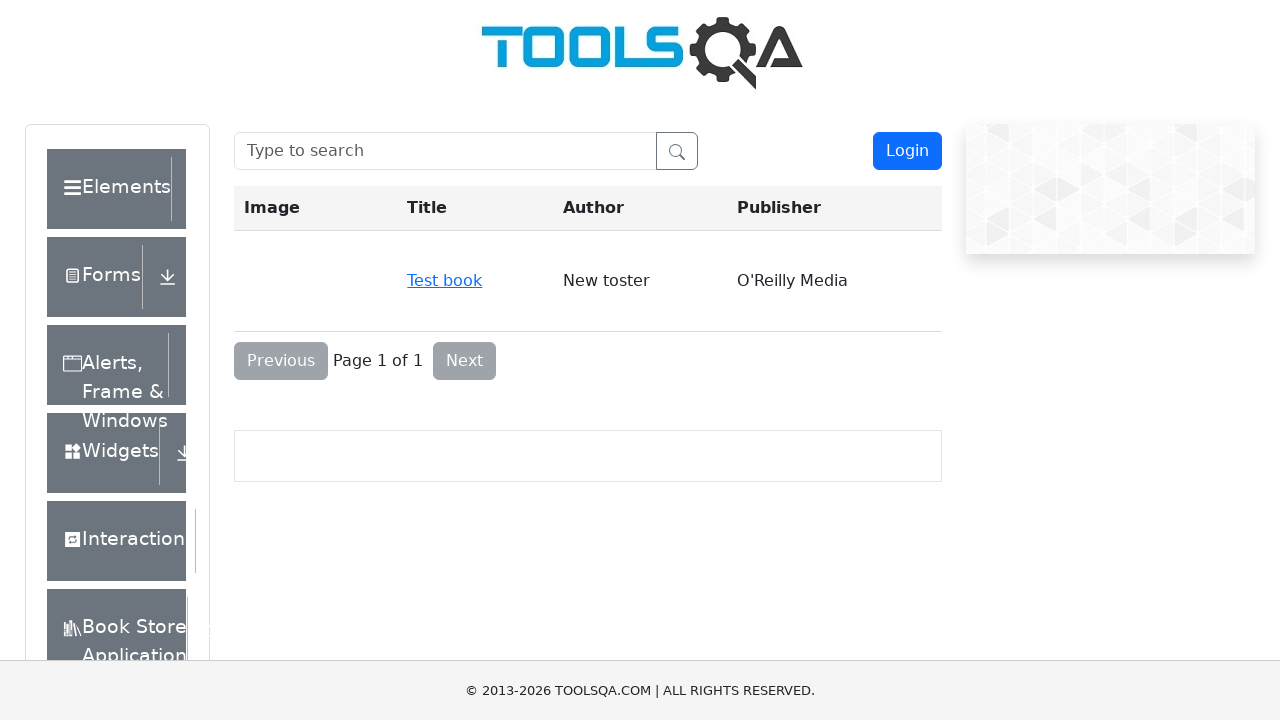

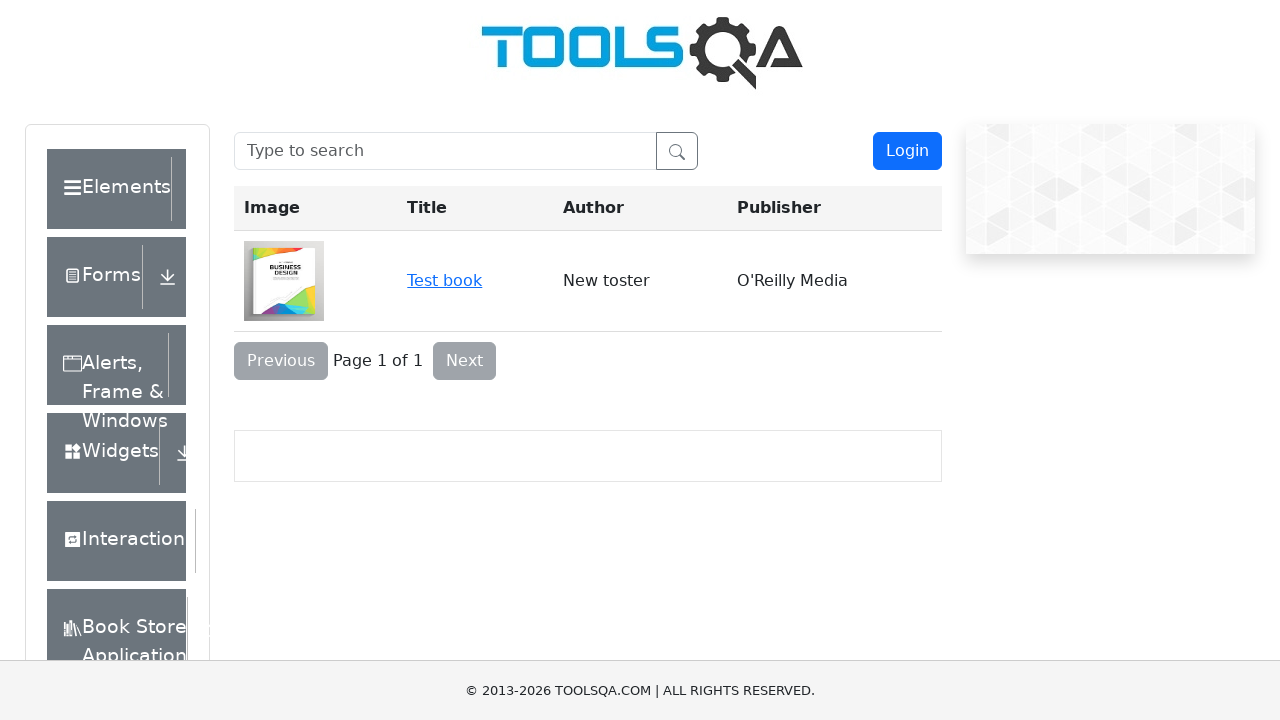